Tests clicking on the "destination of the week" promotional link on the BlazeDemo homepage

Starting URL: https://www.blazedemo.com/

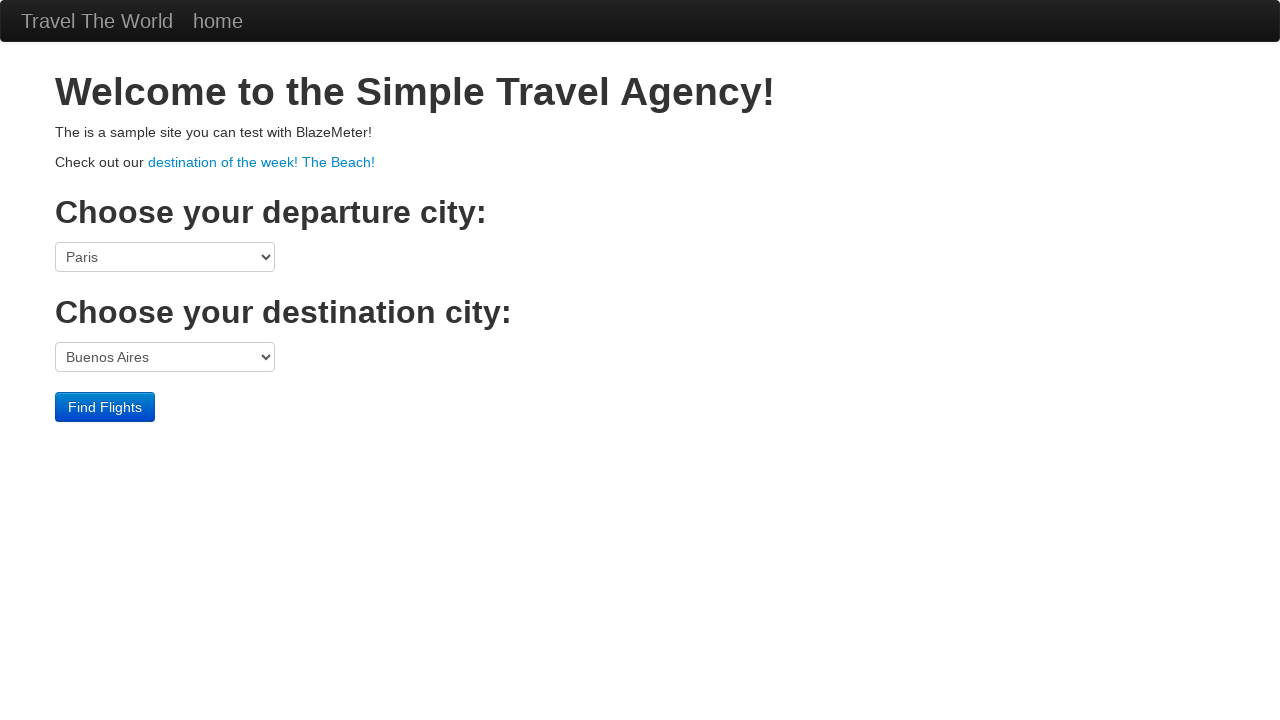

Navigated to BlazeDemo homepage
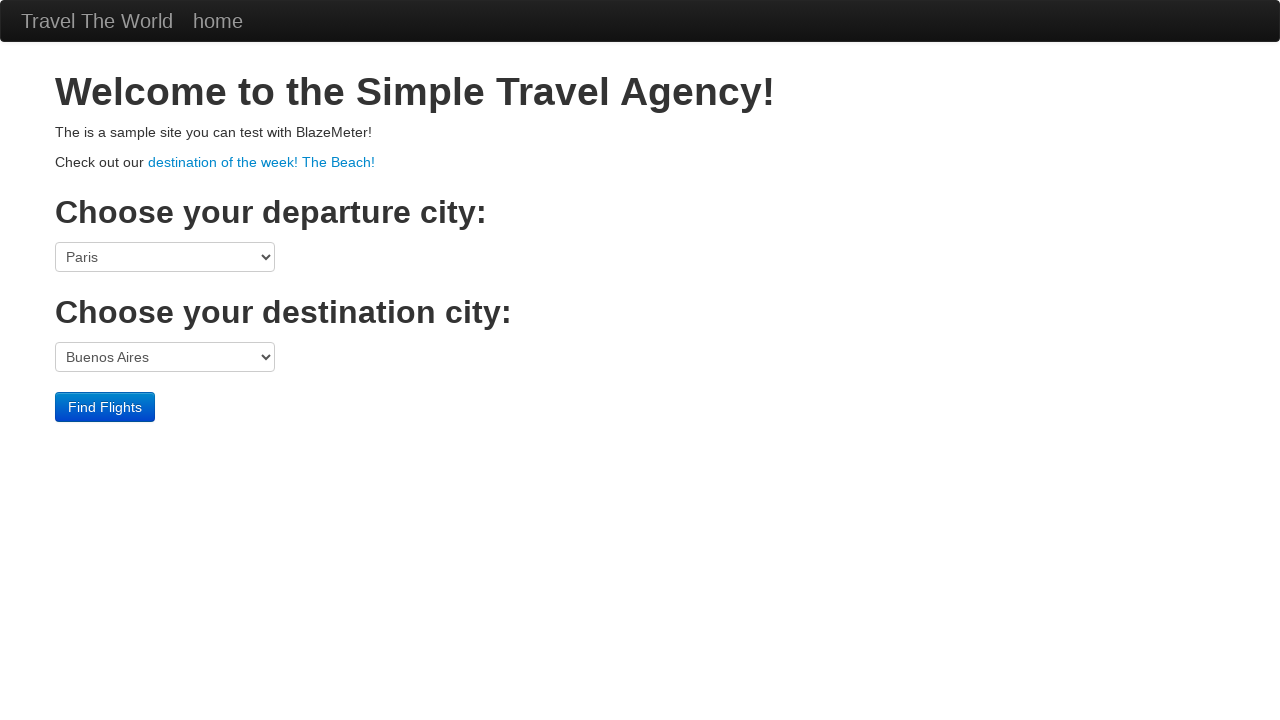

Clicked on 'destination of the week! The Beach!' promotional link at (262, 162) on a:has-text('destination of the week! The Beach!')
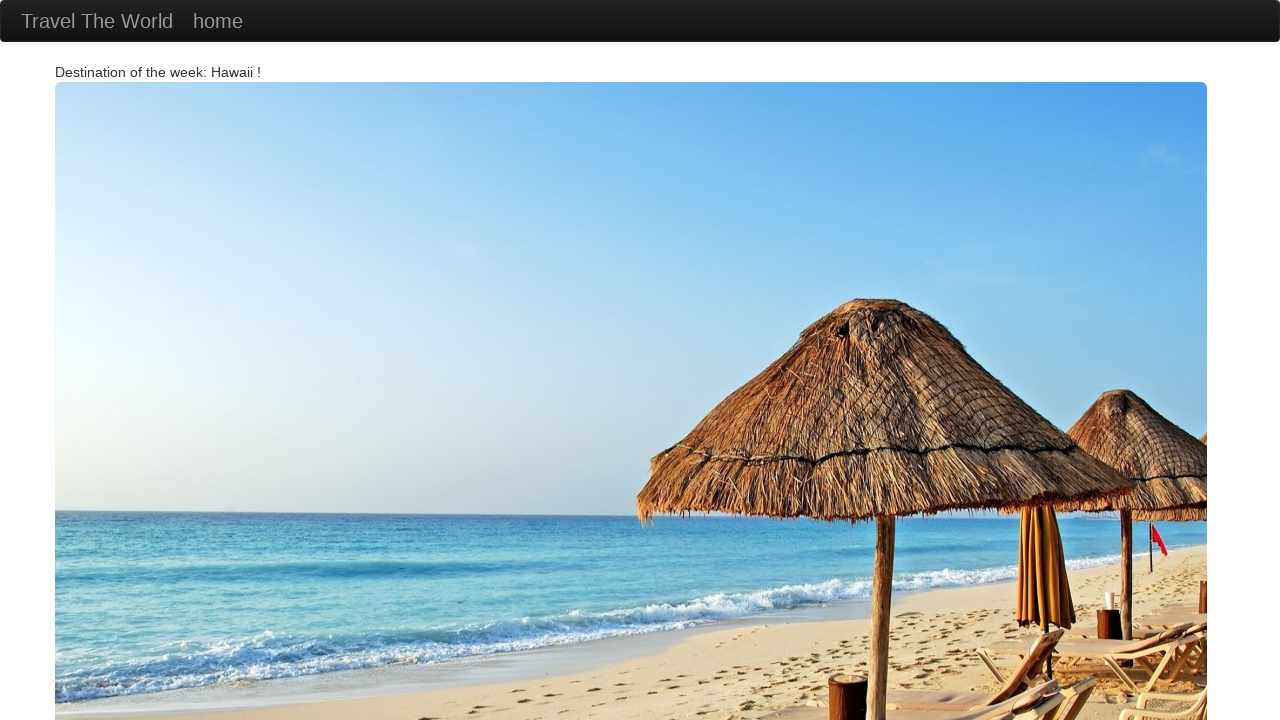

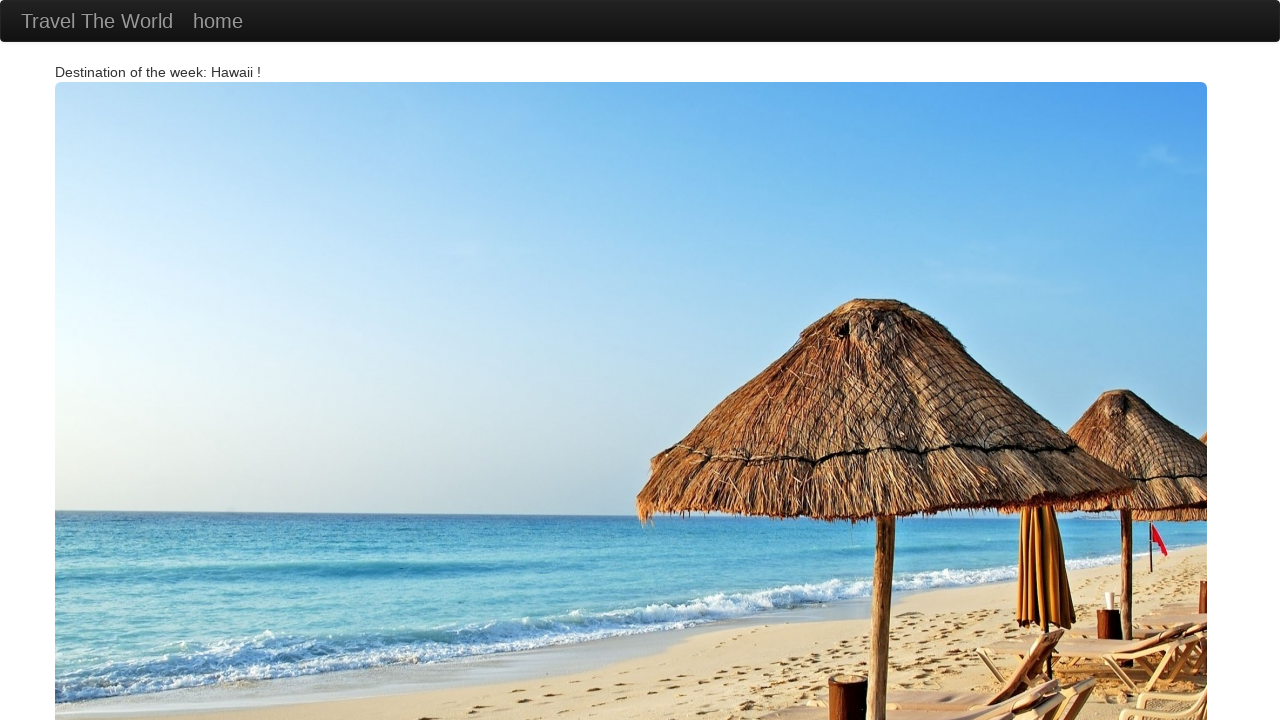